Tests radio button functionality by verifying a radio button is initially unchecked, clicking to check it, and verifying it becomes checked.

Starting URL: https://testpages.herokuapp.com/styled/basic-html-form-test.html

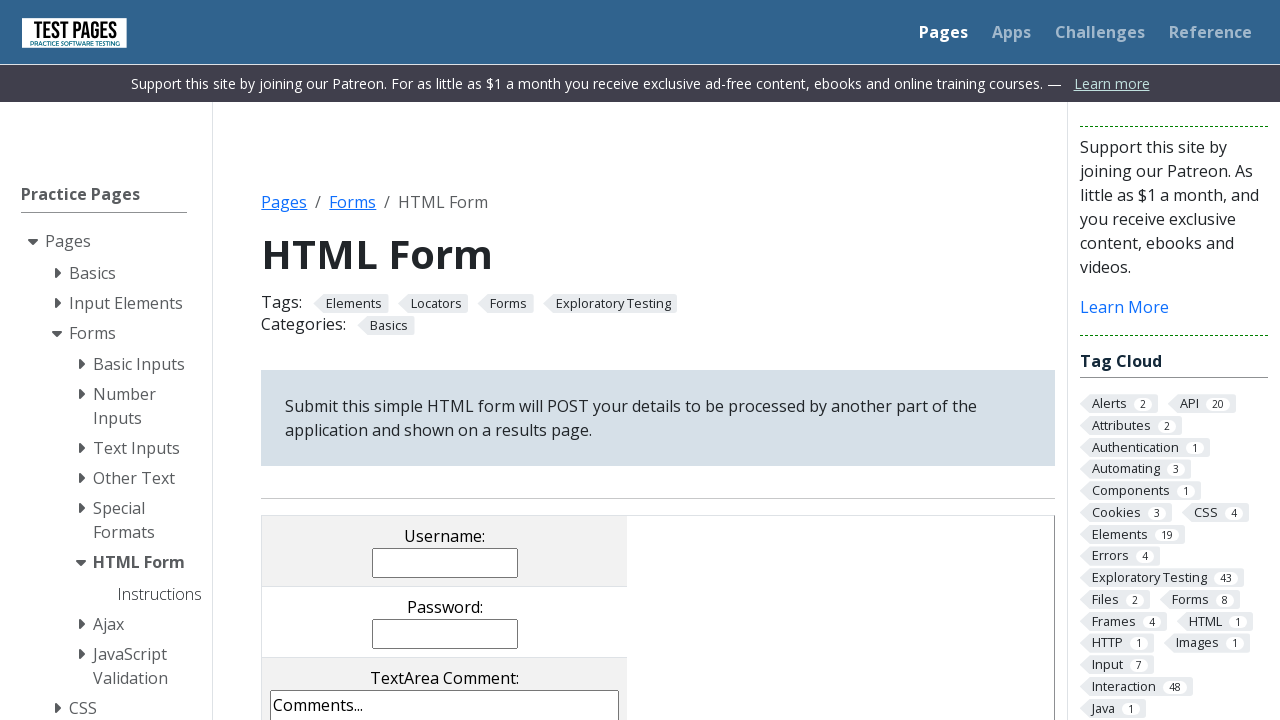

Navigated to basic HTML form test page
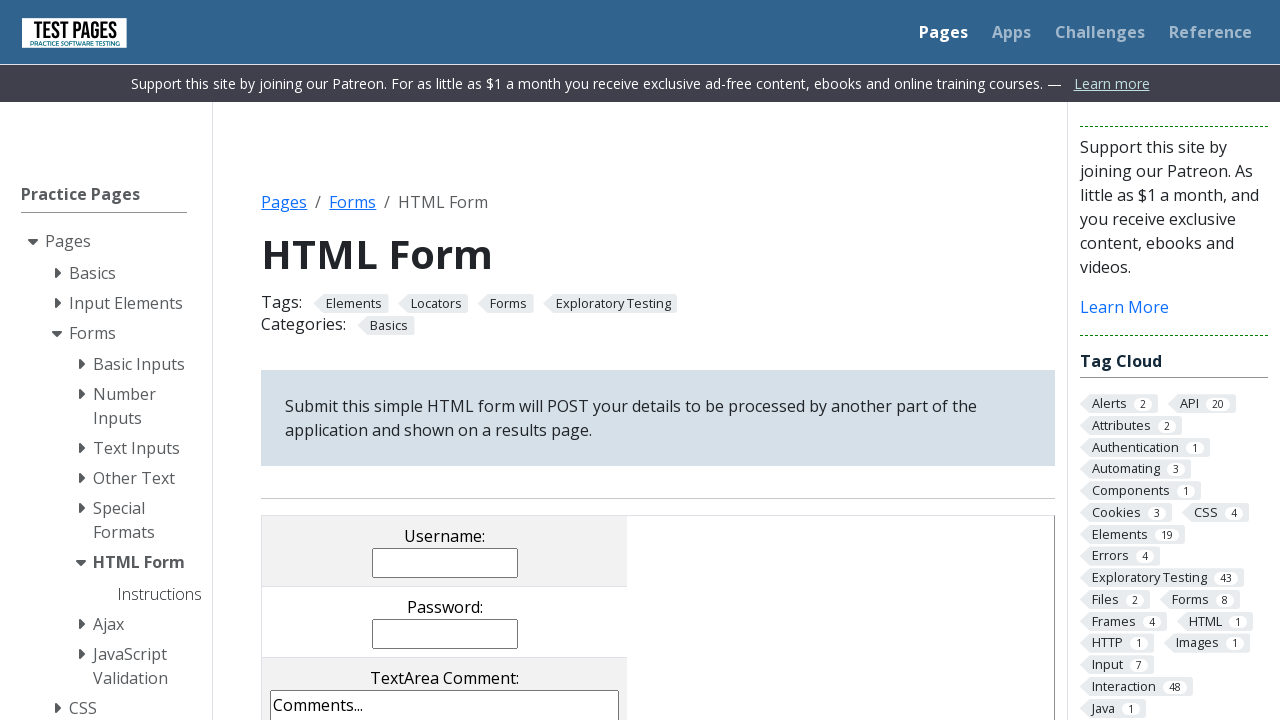

Located the first radio button element
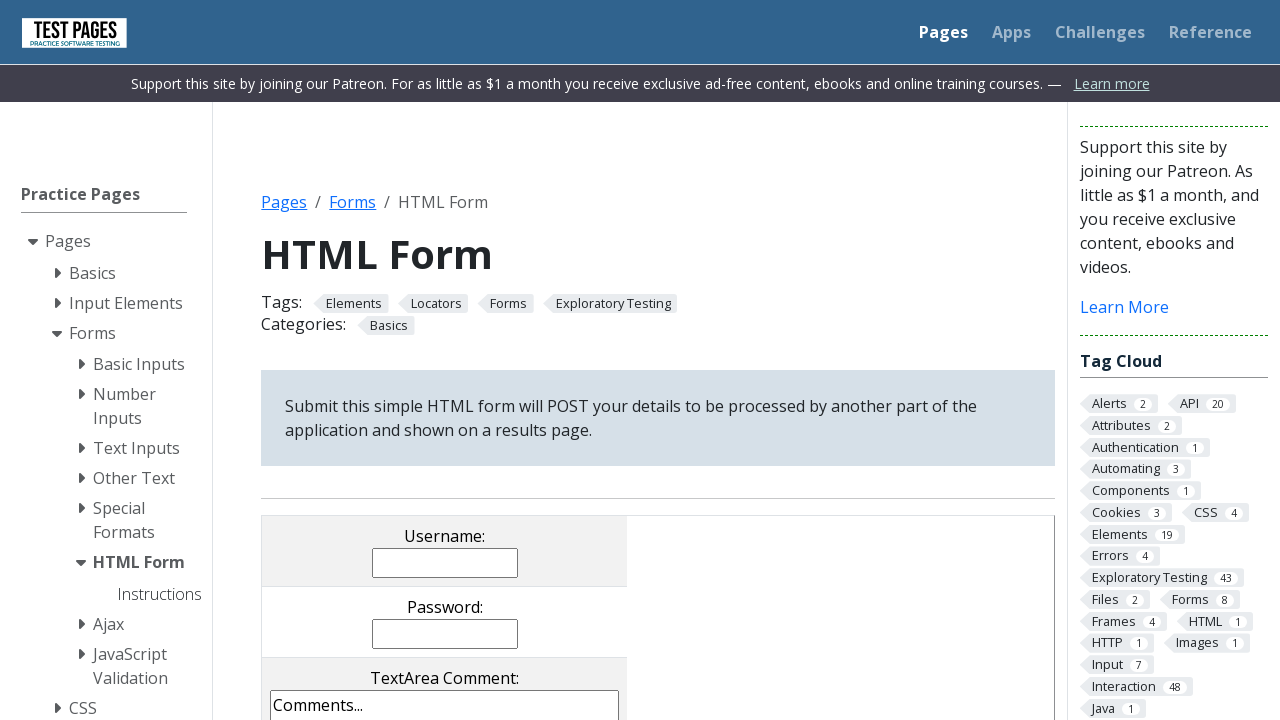

Verified radio button is initially unchecked
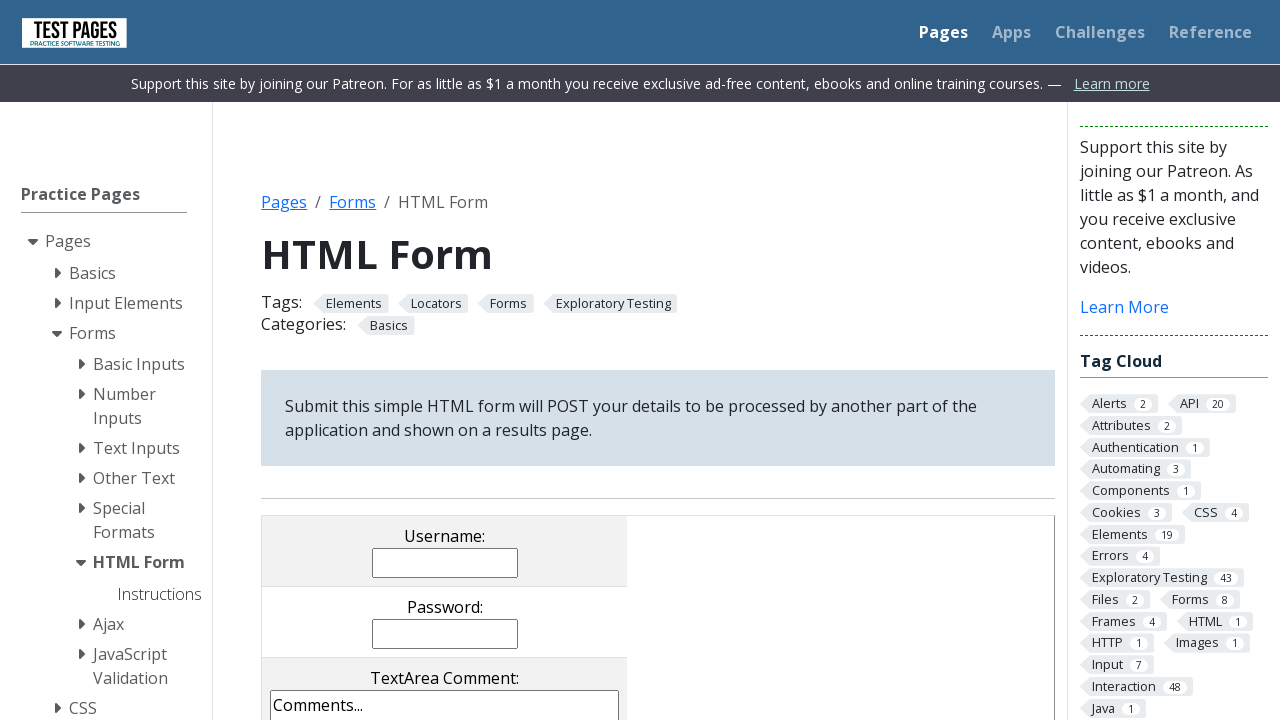

Clicked radio button to check it at (350, 360) on input[value='rd1']
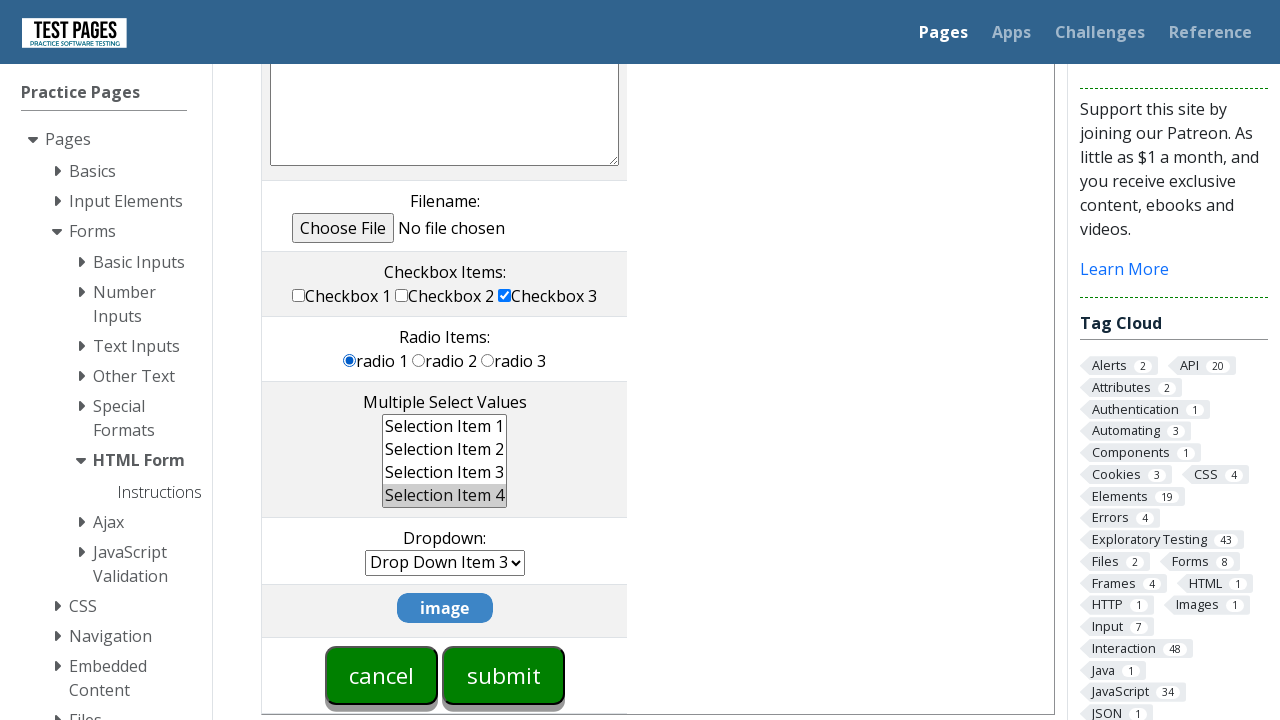

Verified radio button is now checked
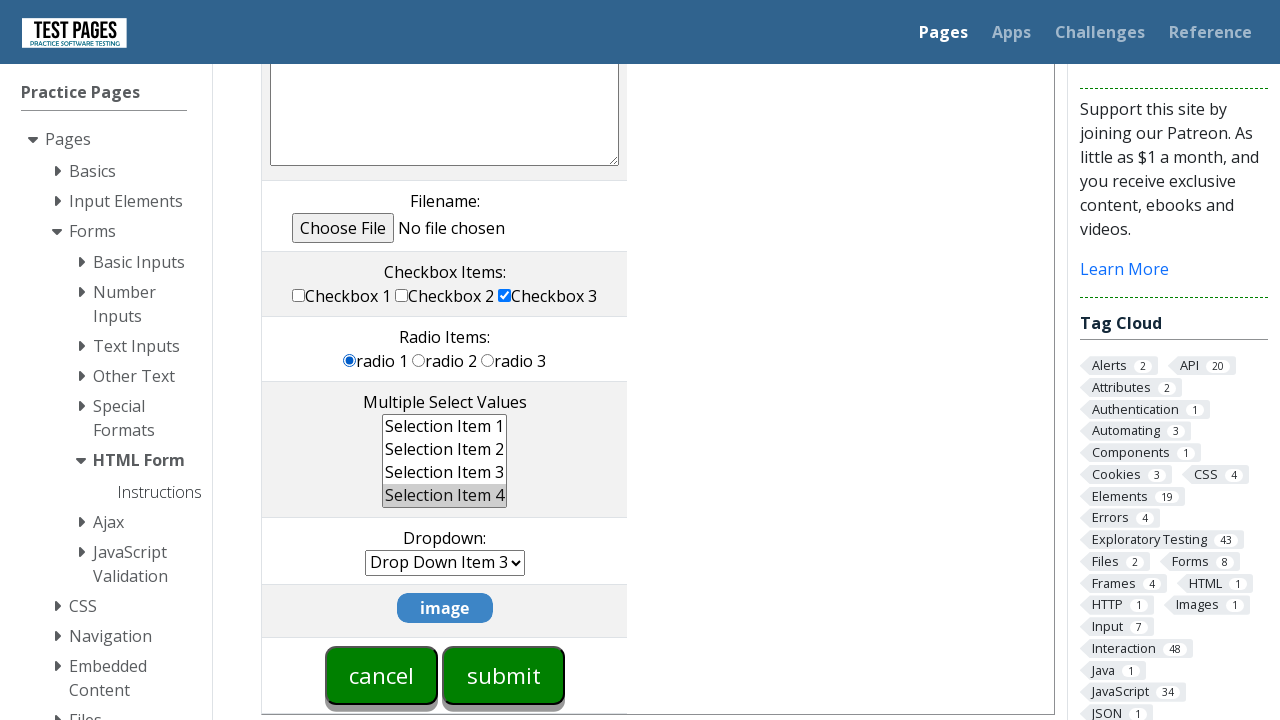

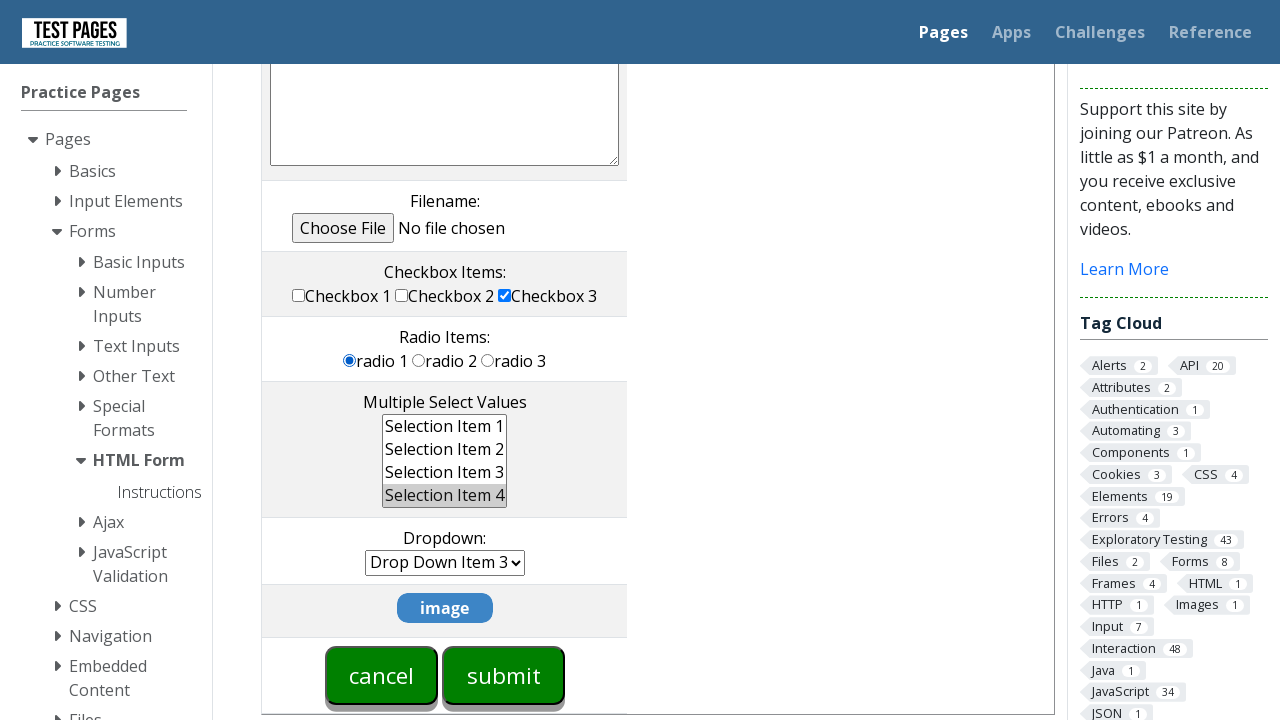